Tests handling navigation to external site by clicking a link that opens new tab, then navigating to about page and verifying content

Starting URL: https://rahulshettyacademy.com/AutomationPractice/#/

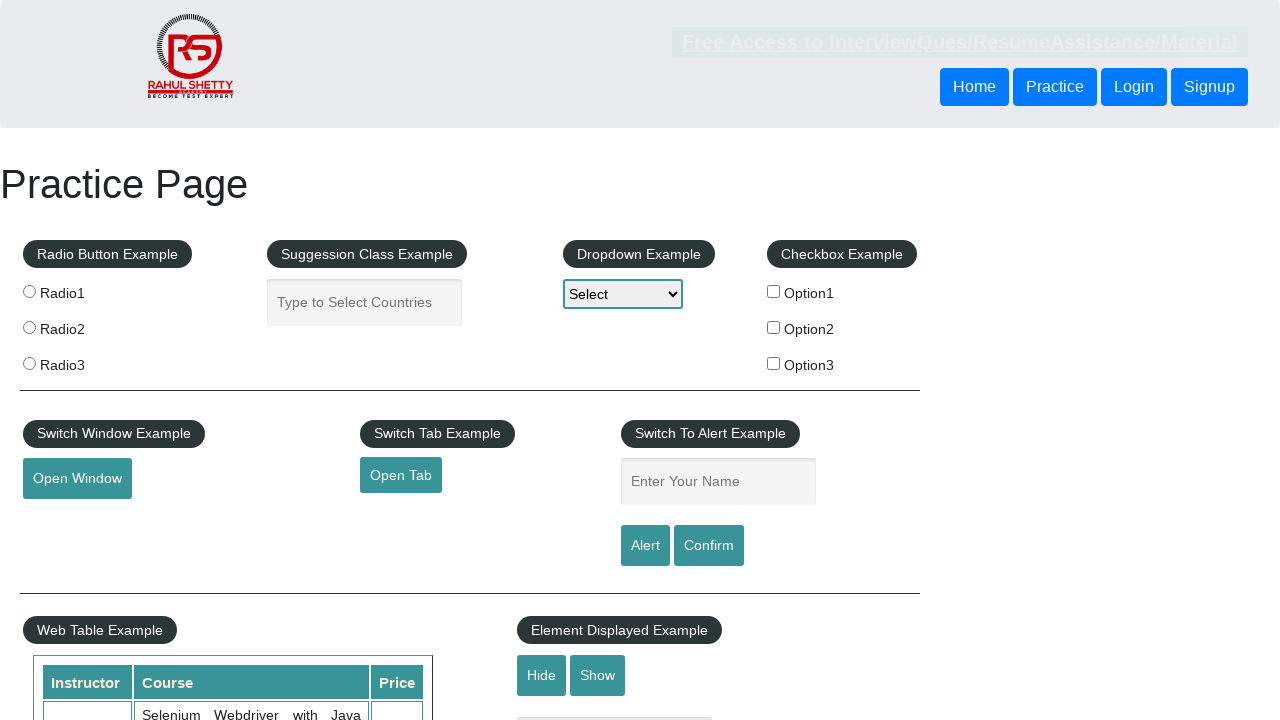

Retrieved href attribute from open tab link
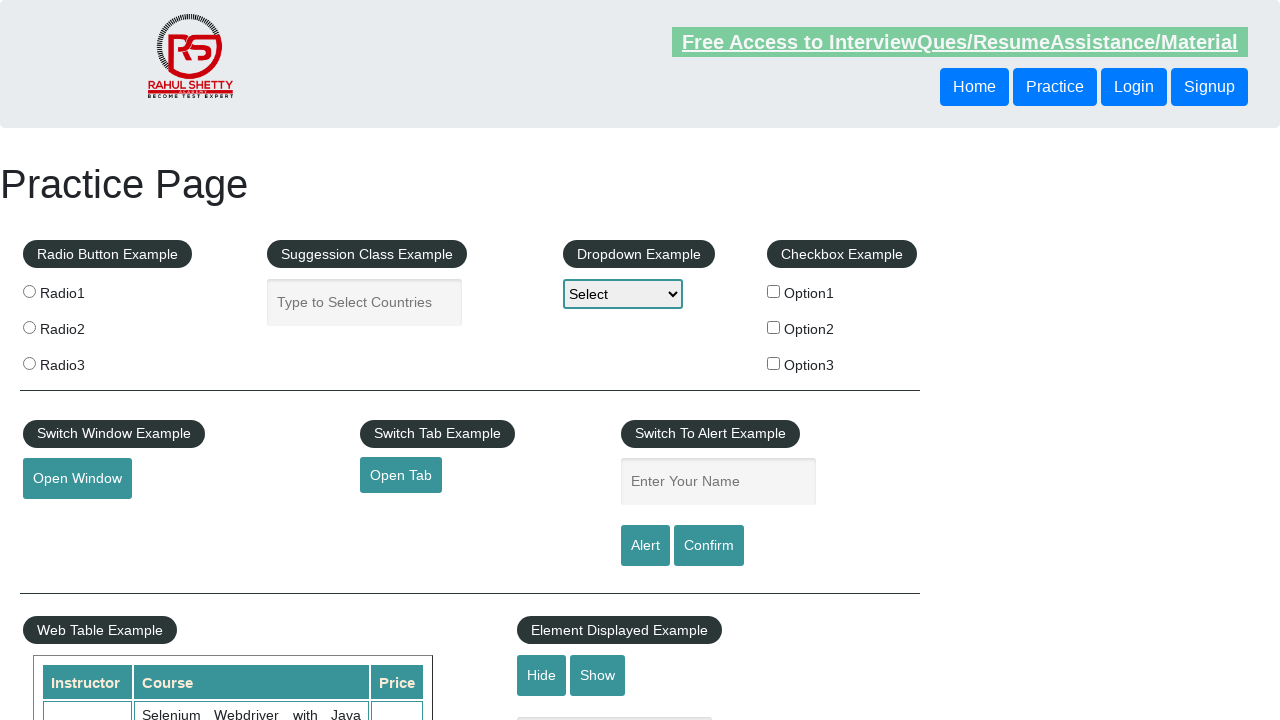

Navigated to external site using link href
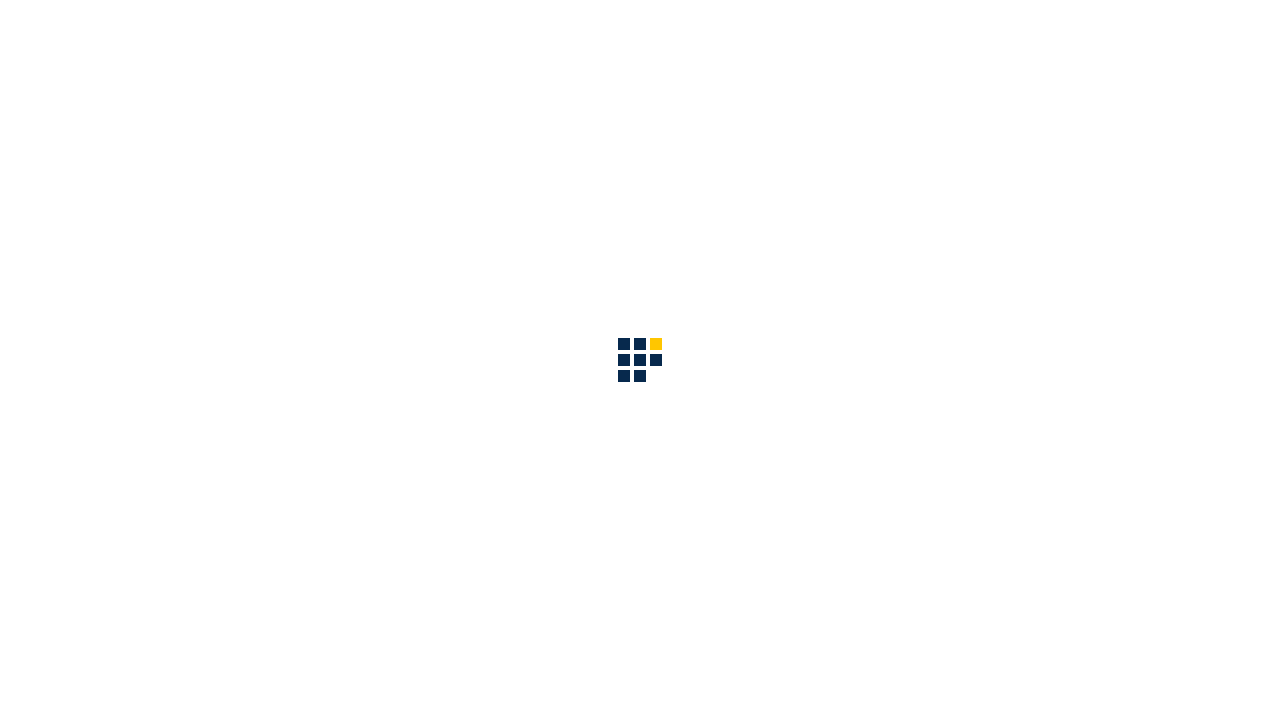

Clicked about link in navigation at (865, 36) on #navbarSupportedContent a[href="about.html"]
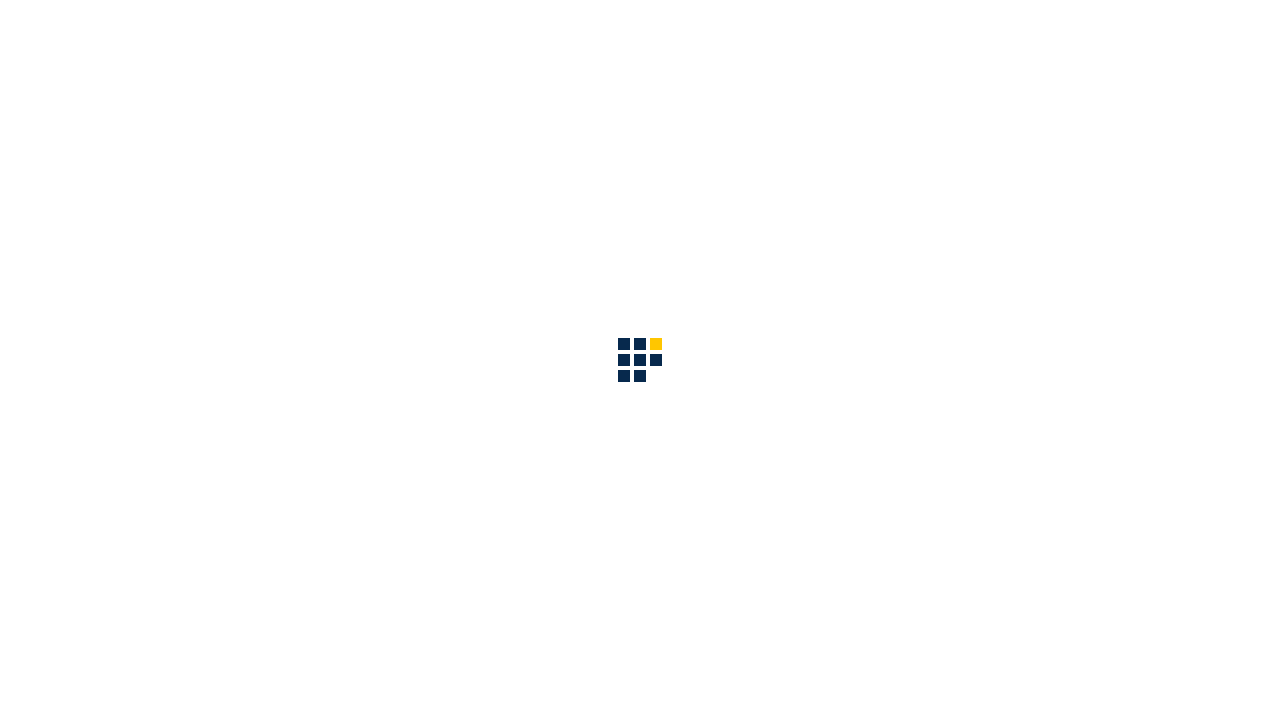

About page heading loaded
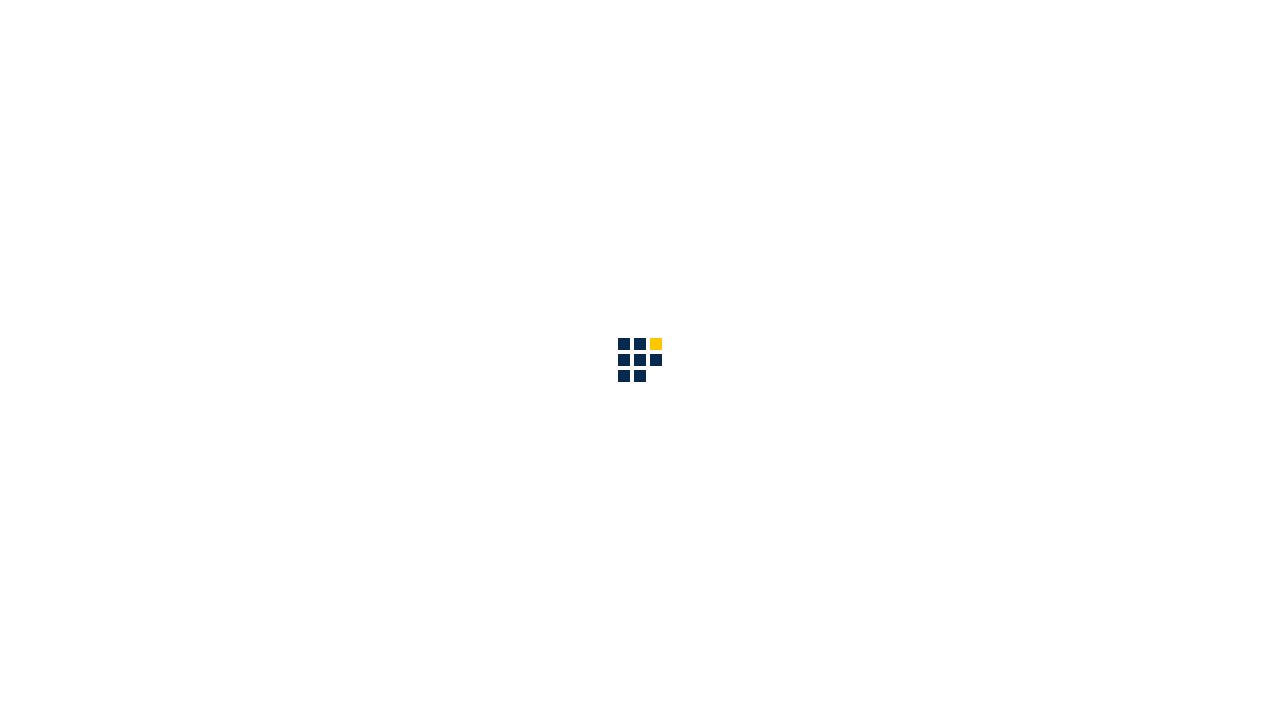

Extracted heading text from about page
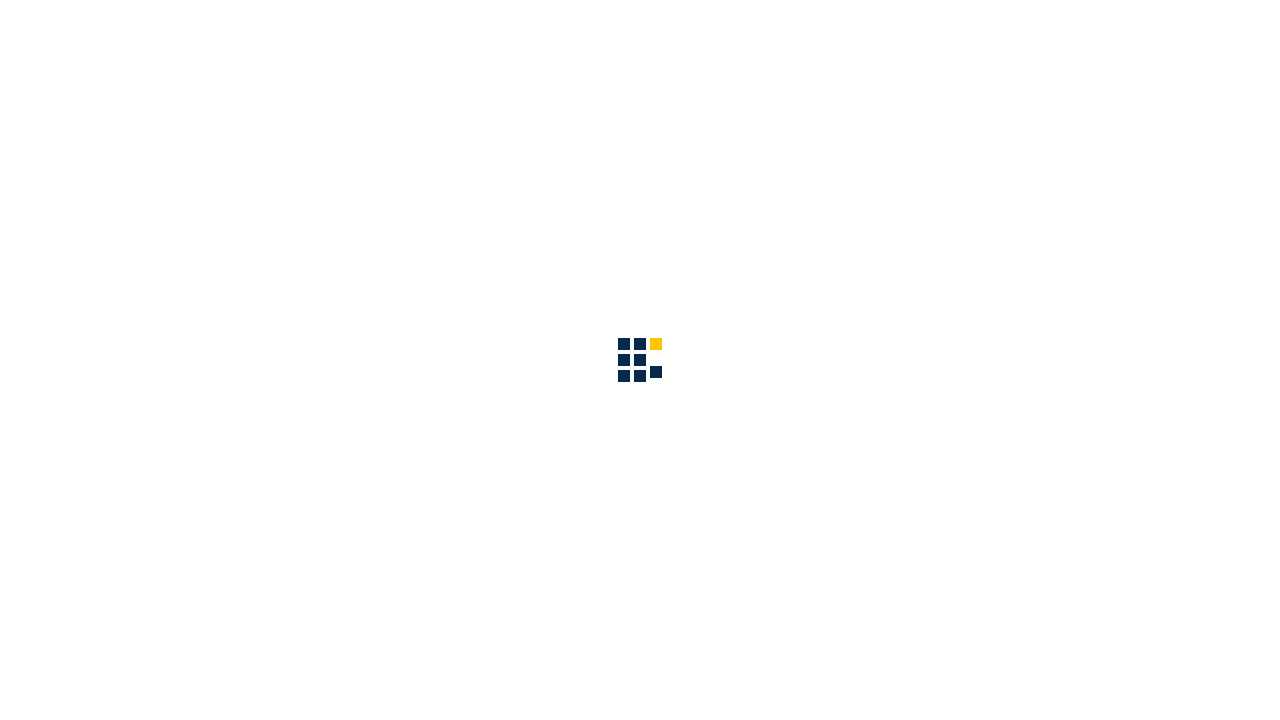

Verified heading contains 'Welcome to QAClick Academy'
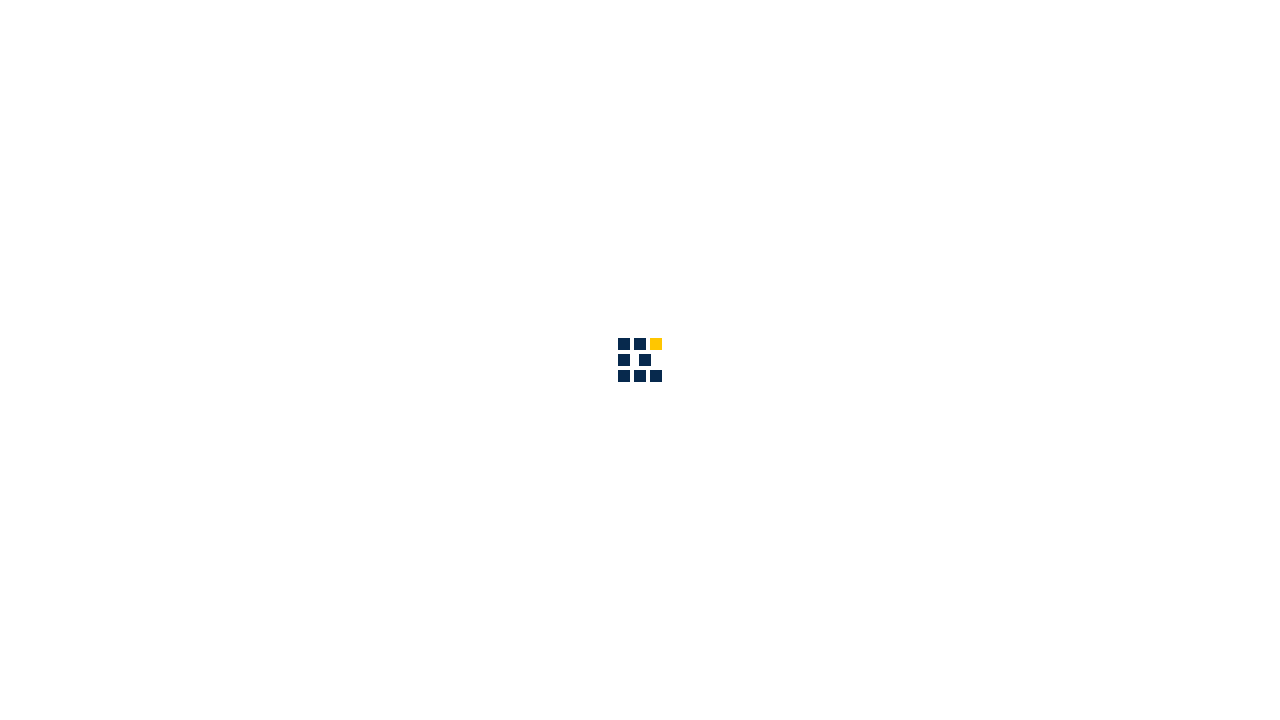

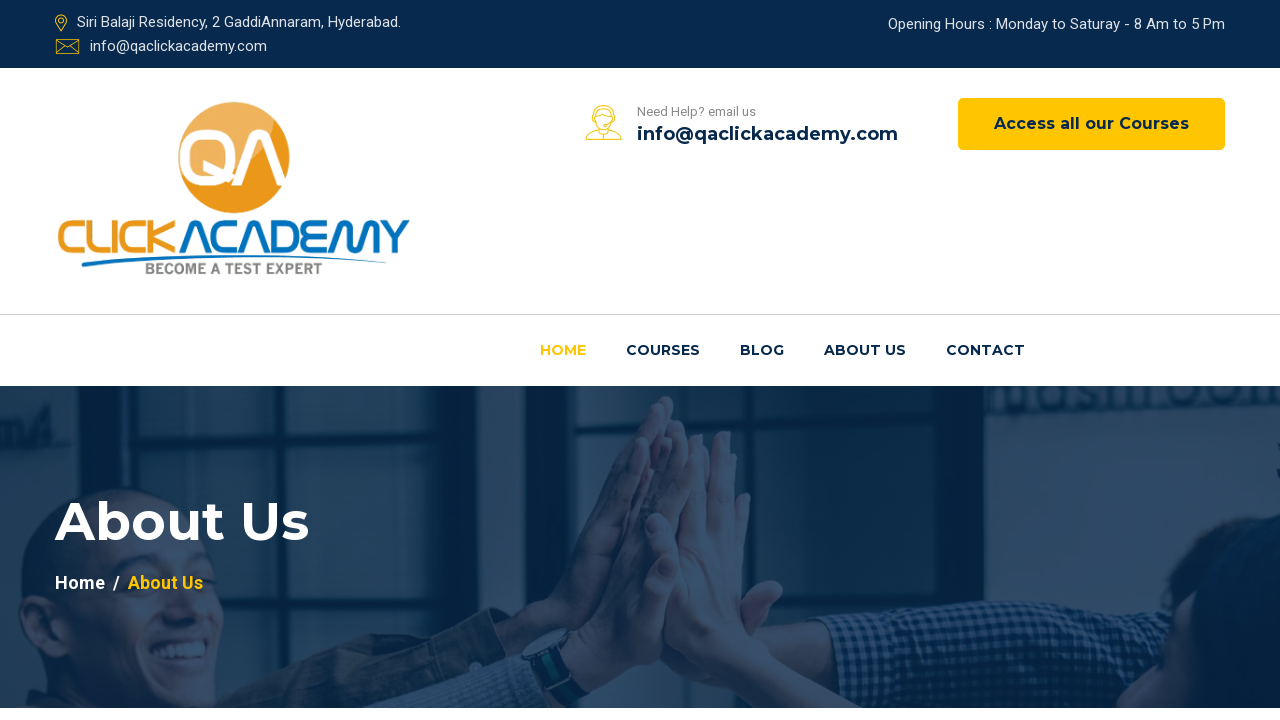